Tests back and forth navigation by clicking on the A/B Testing link, verifying the page title, navigating back to the home page, and verifying the home page title.

Starting URL: https://practice.cydeo.com/

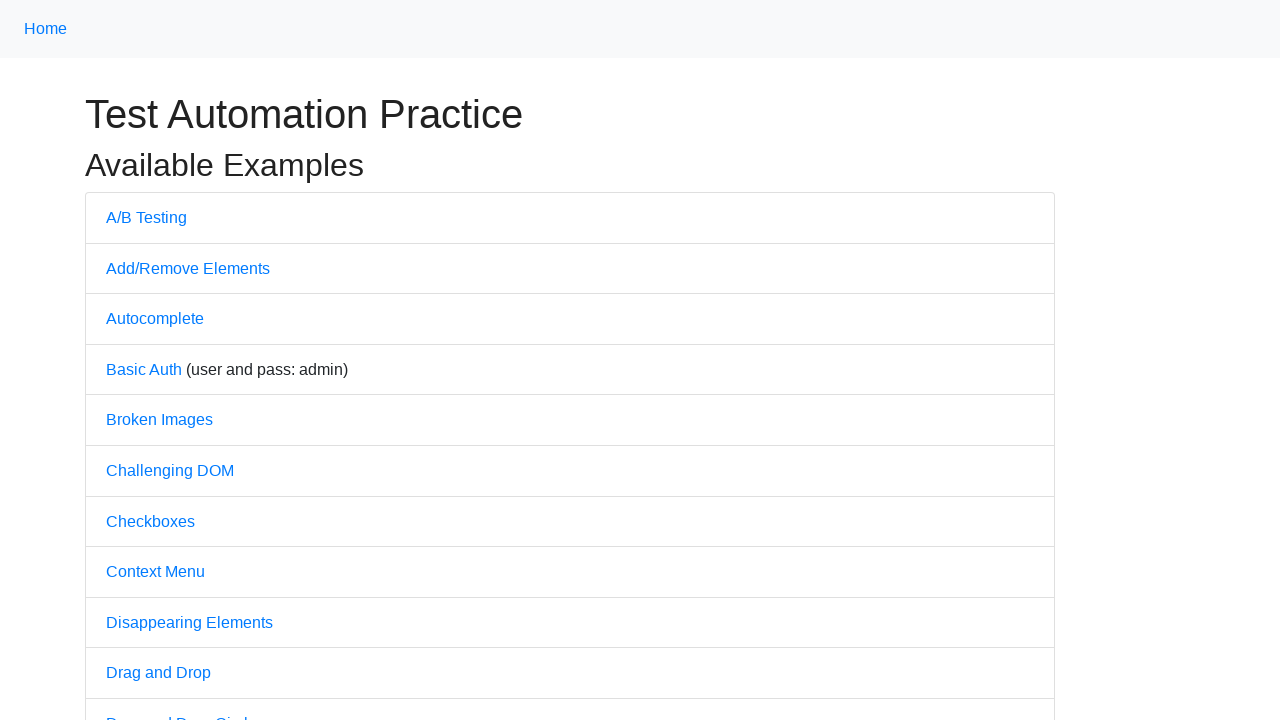

Clicked on A/B Testing link at (146, 217) on text=A/B Testing
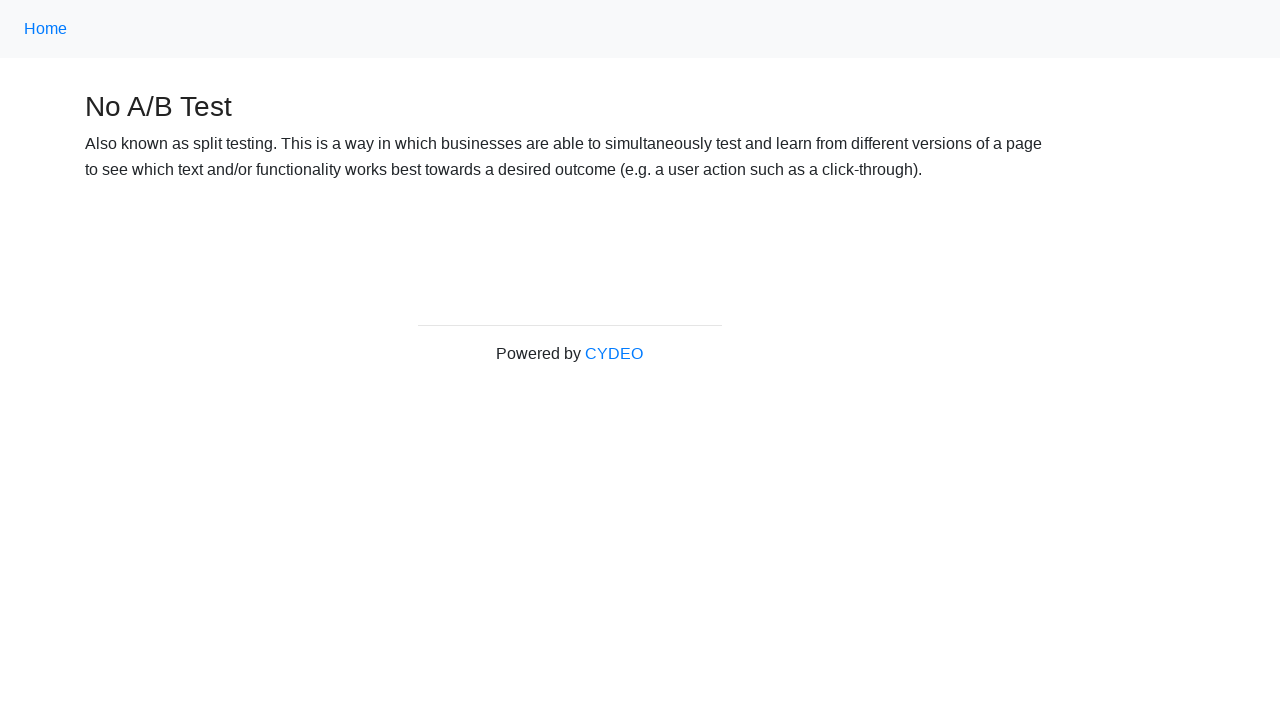

Waited for A/B Testing page to load
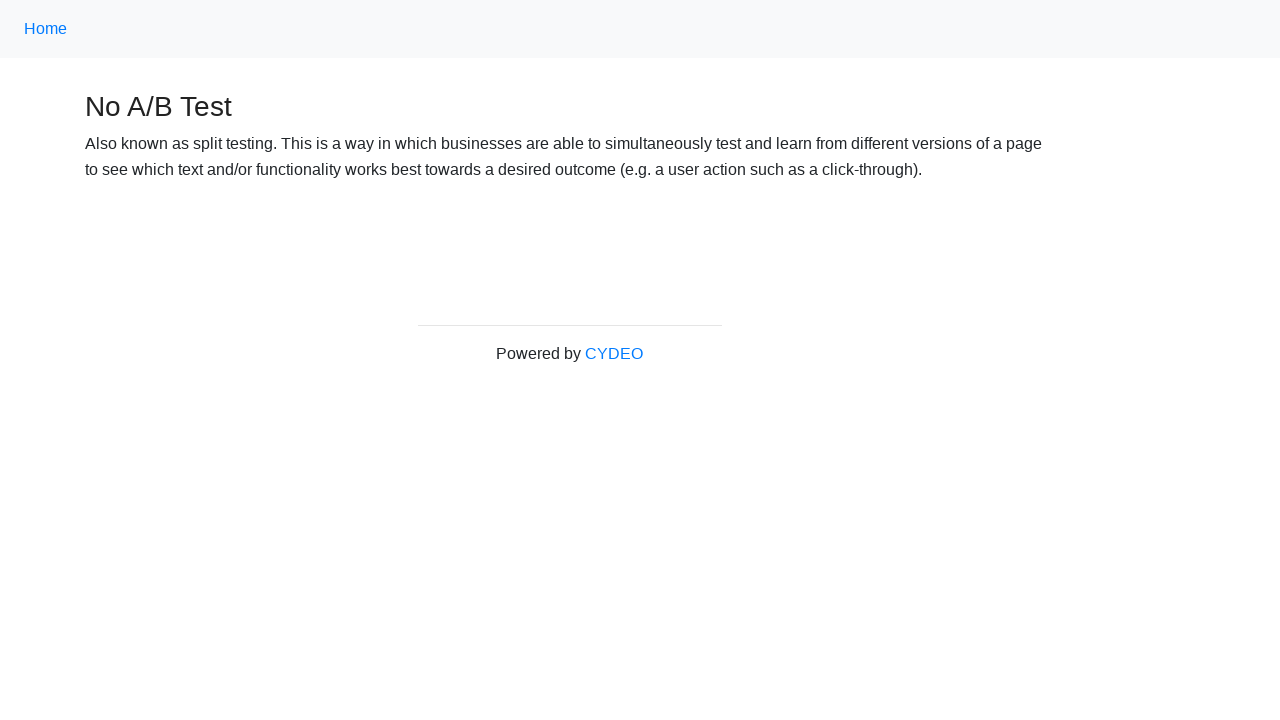

Verified page title is 'No A/B Test'
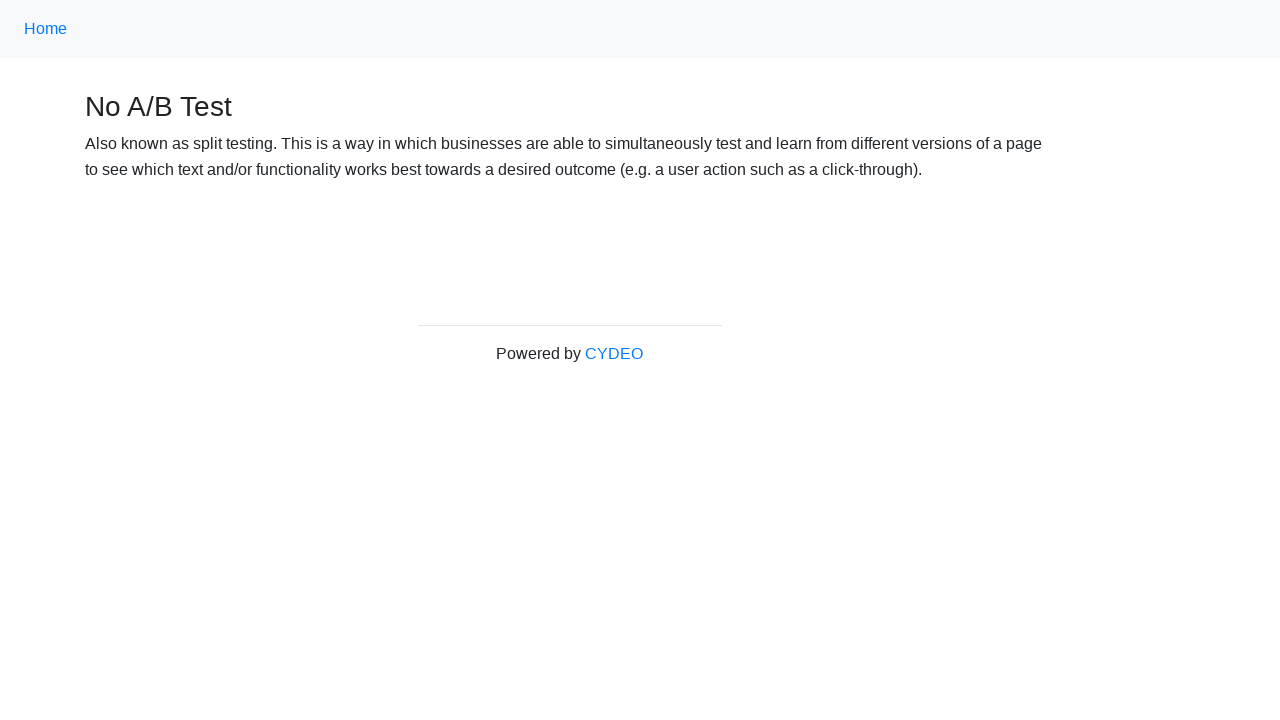

Navigated back to home page
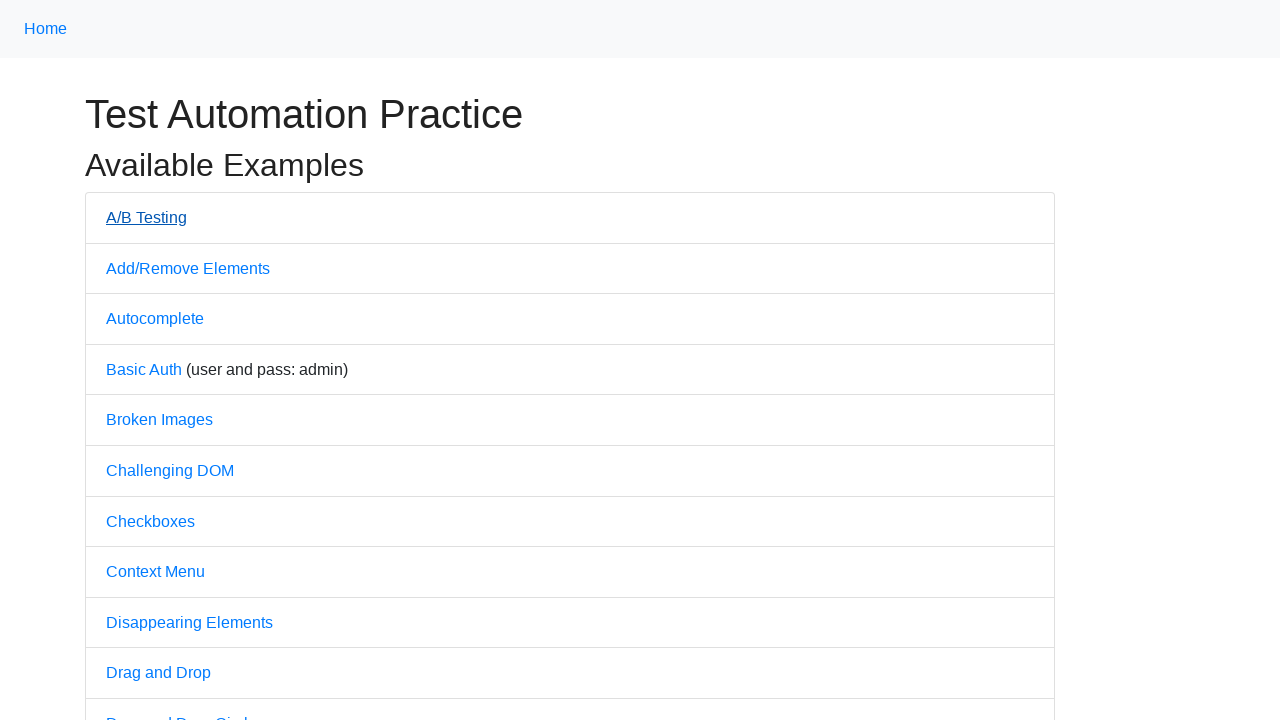

Waited for home page to load
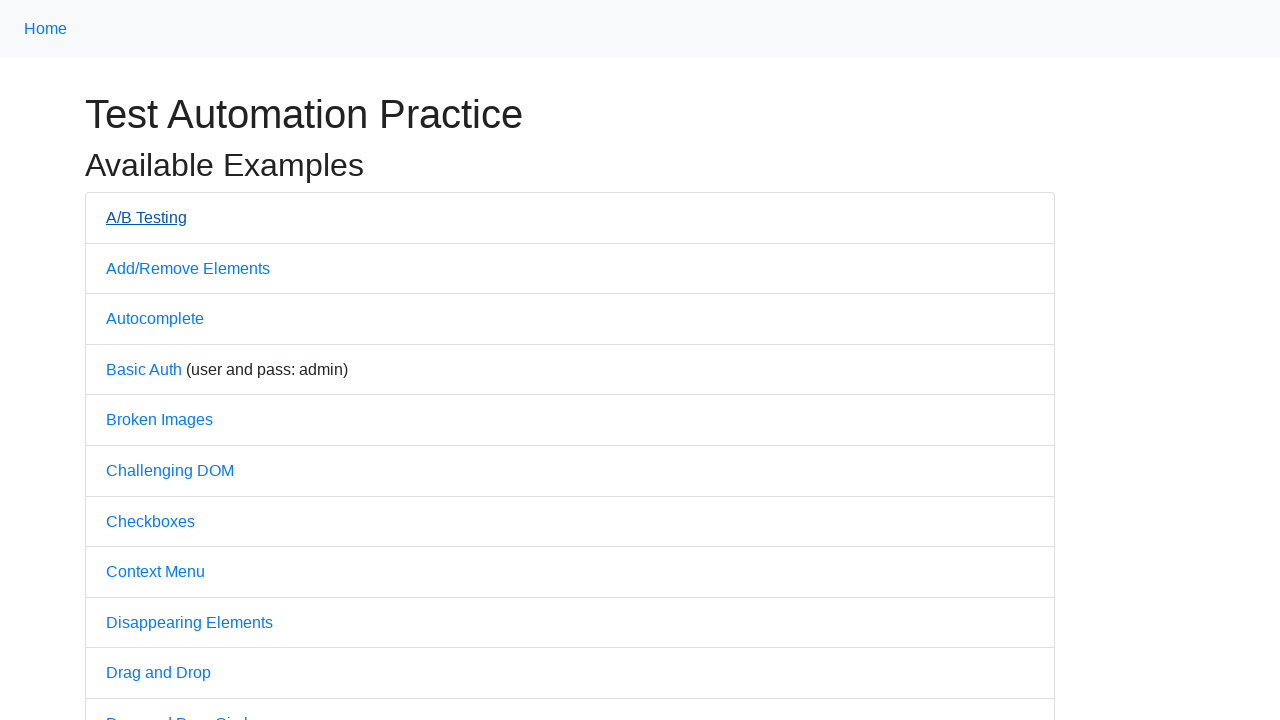

Verified home page title is 'Practice'
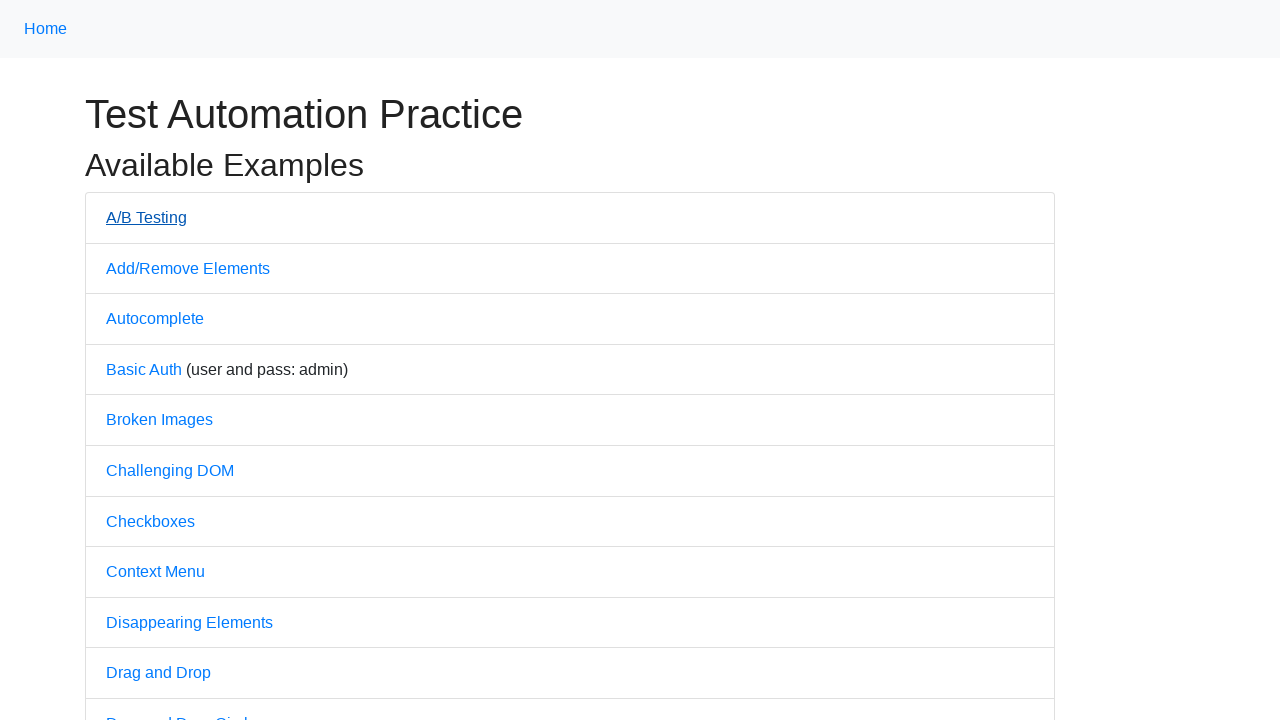

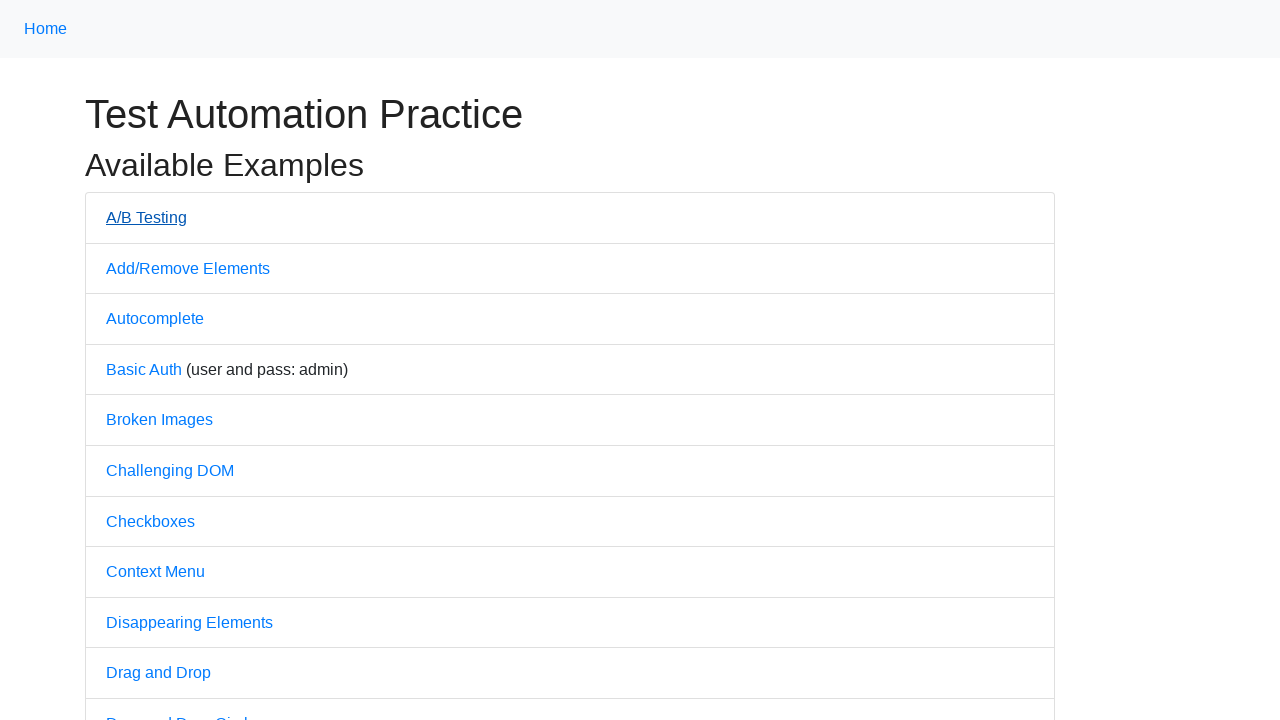